Tests basic browser navigation functionality by navigating to Etsy, then testing back, forward, and refresh operations

Starting URL: https://www.etsy.com

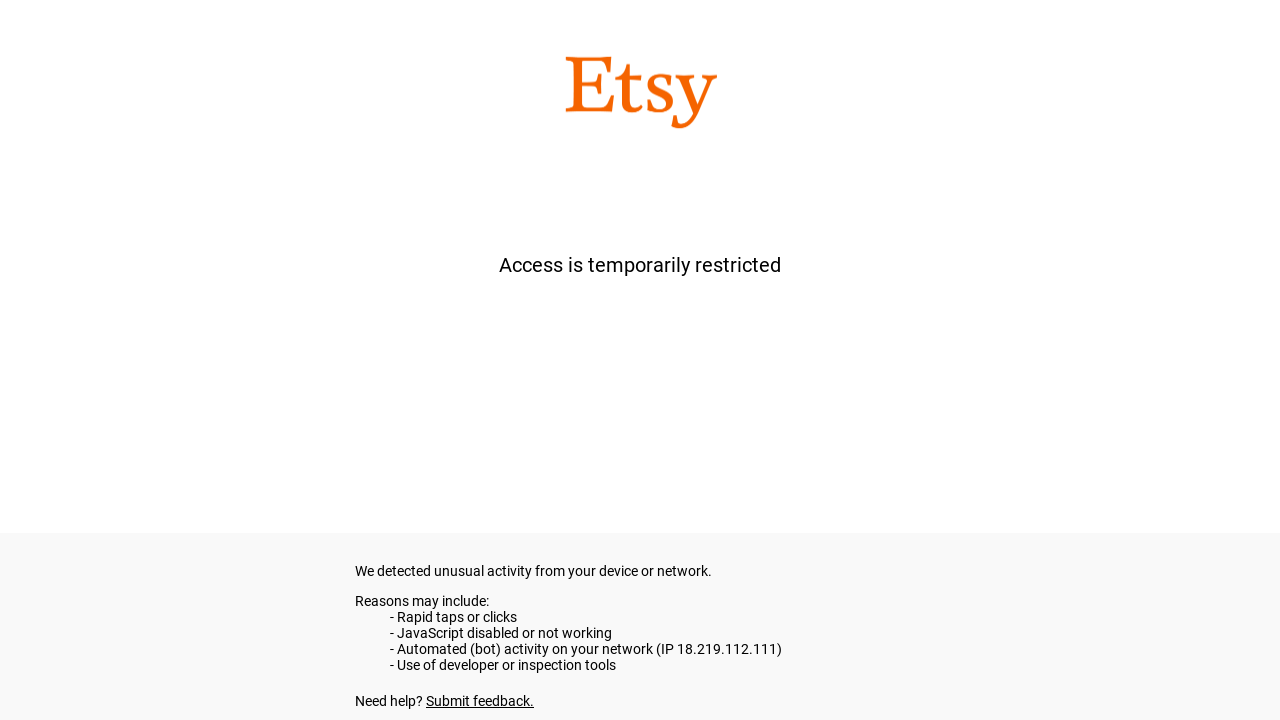

Navigated back in browser history
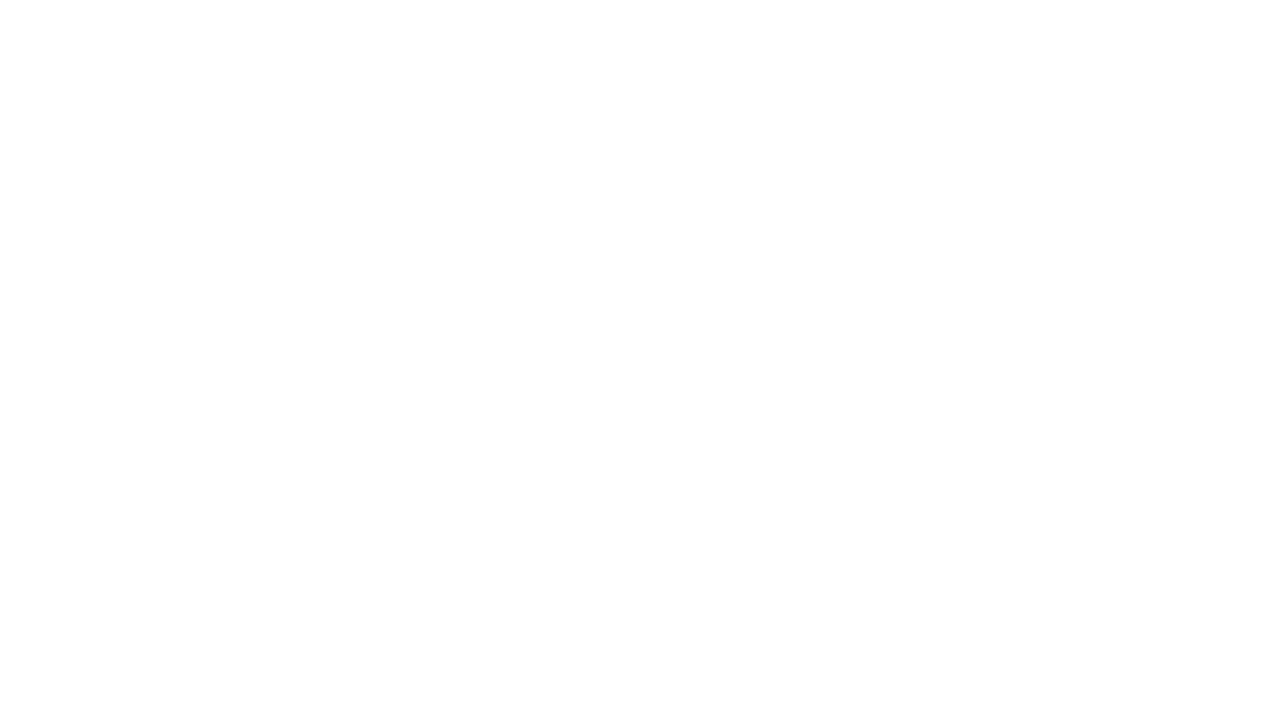

Navigated forward in browser history to return to Etsy
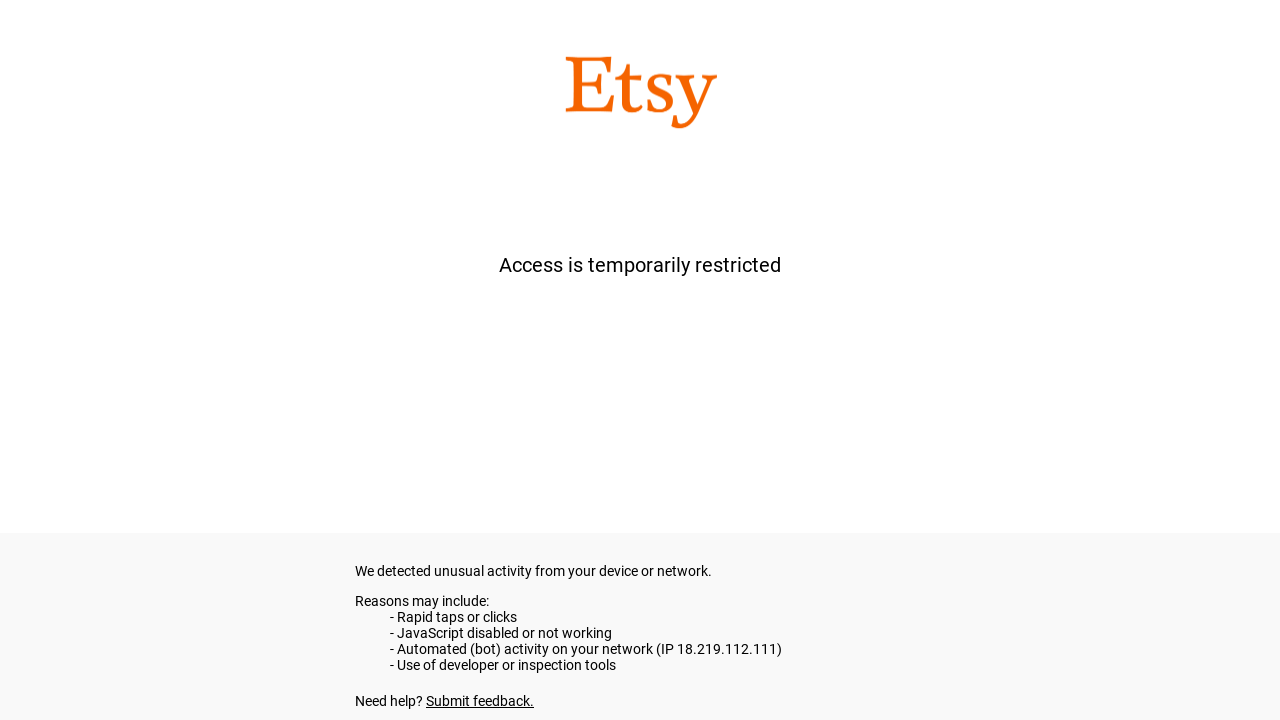

Refreshed the page
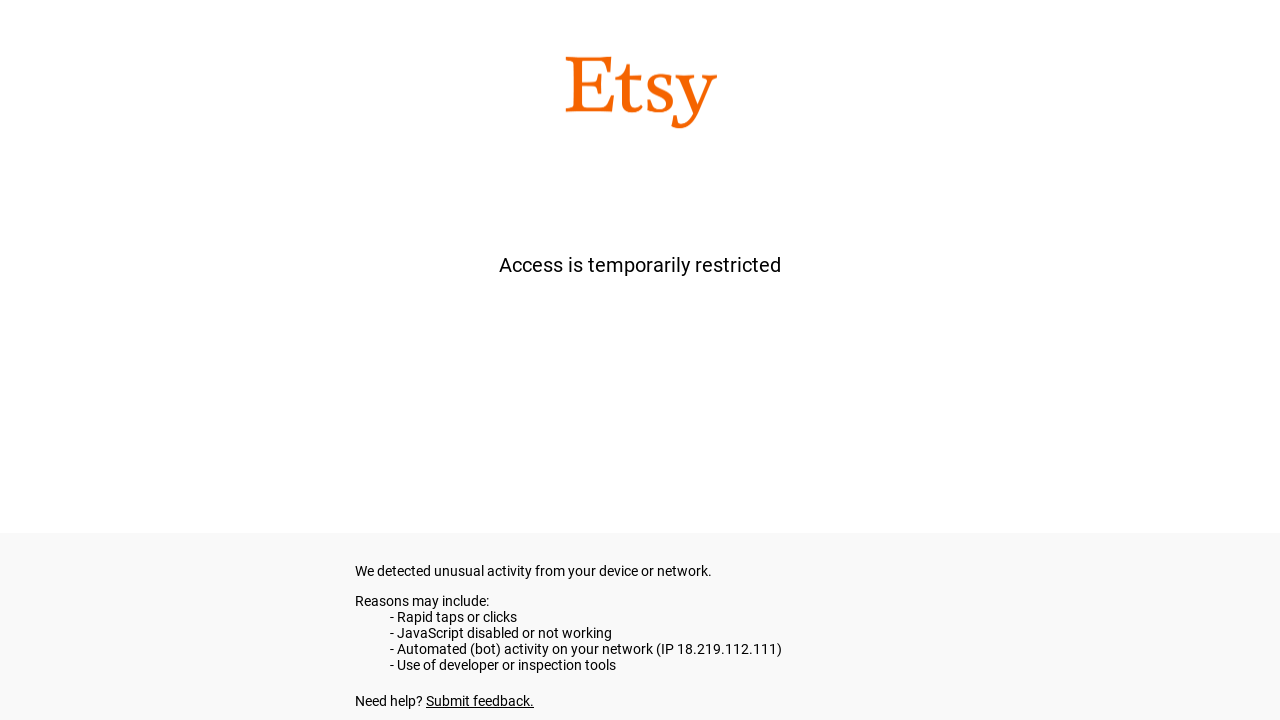

Retrieved page title: etsy.com
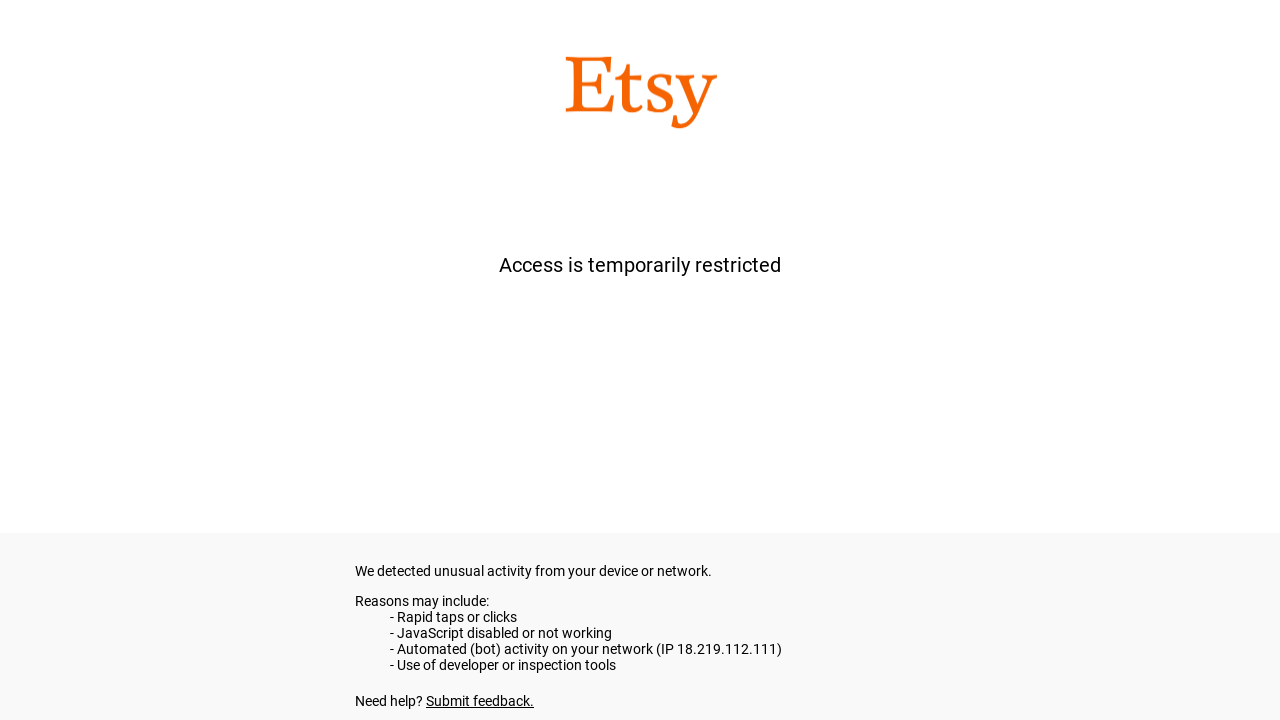

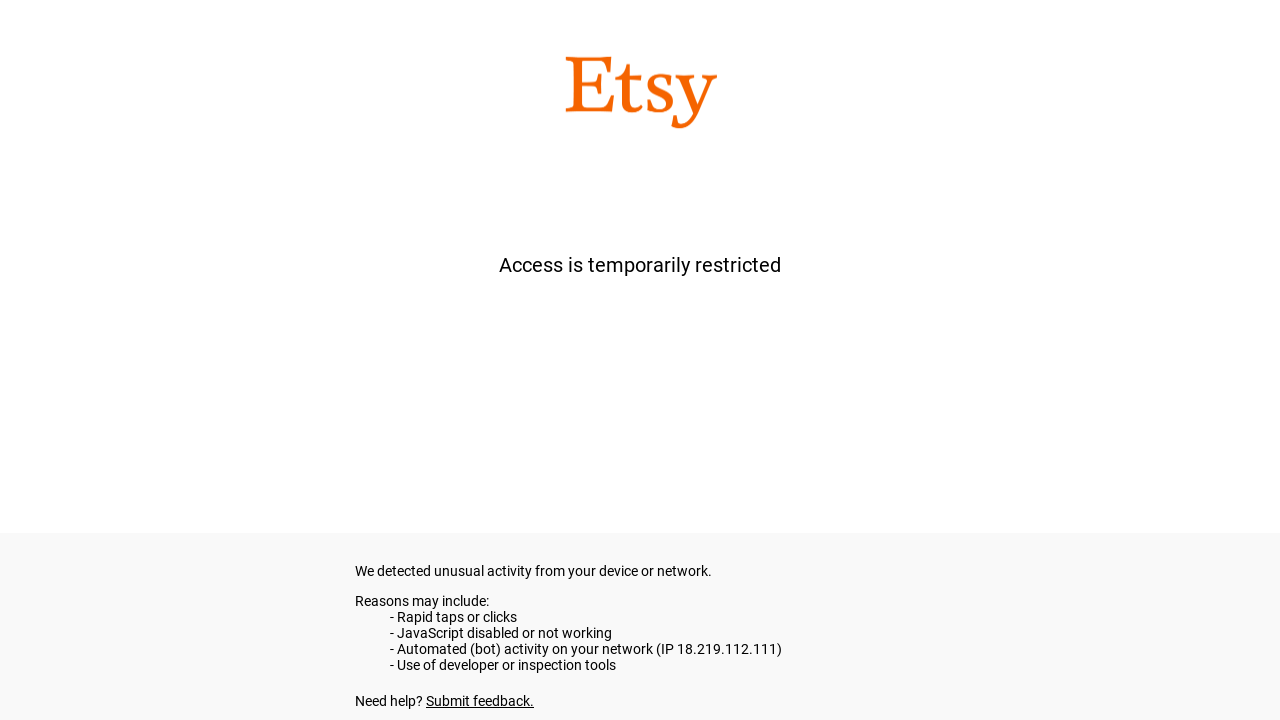